Tests negative login scenario by entering invalid credentials and verifying the error message appears

Starting URL: https://www.saucedemo.com/

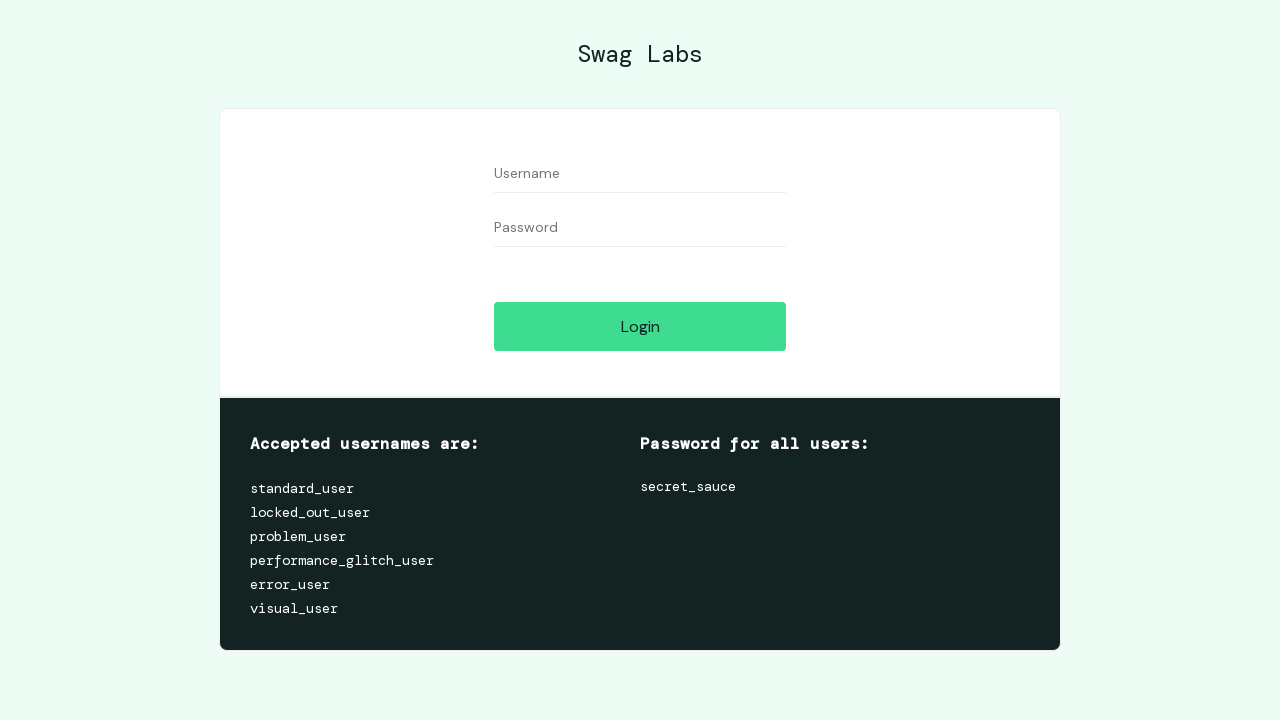

Filled username field with invalid username 'standard_use' on input[id='user-name']
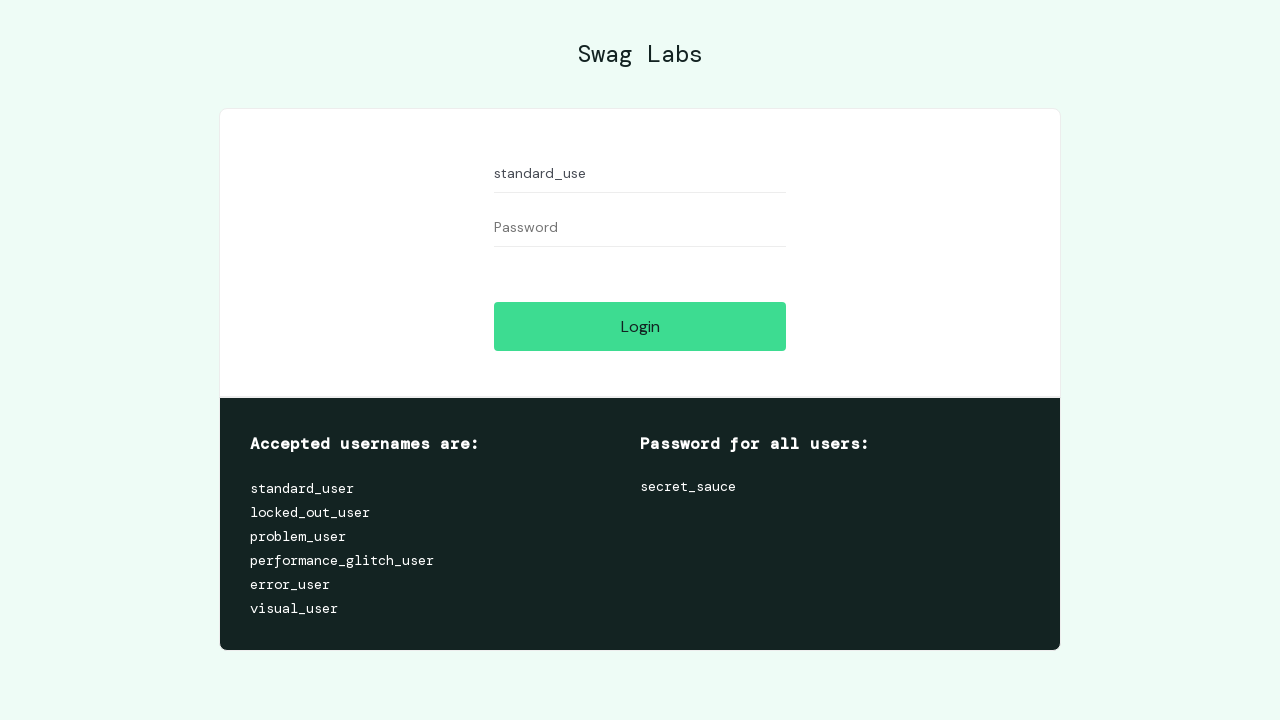

Filled password field with 'secret_sauce' on input[placeholder*='Pa']
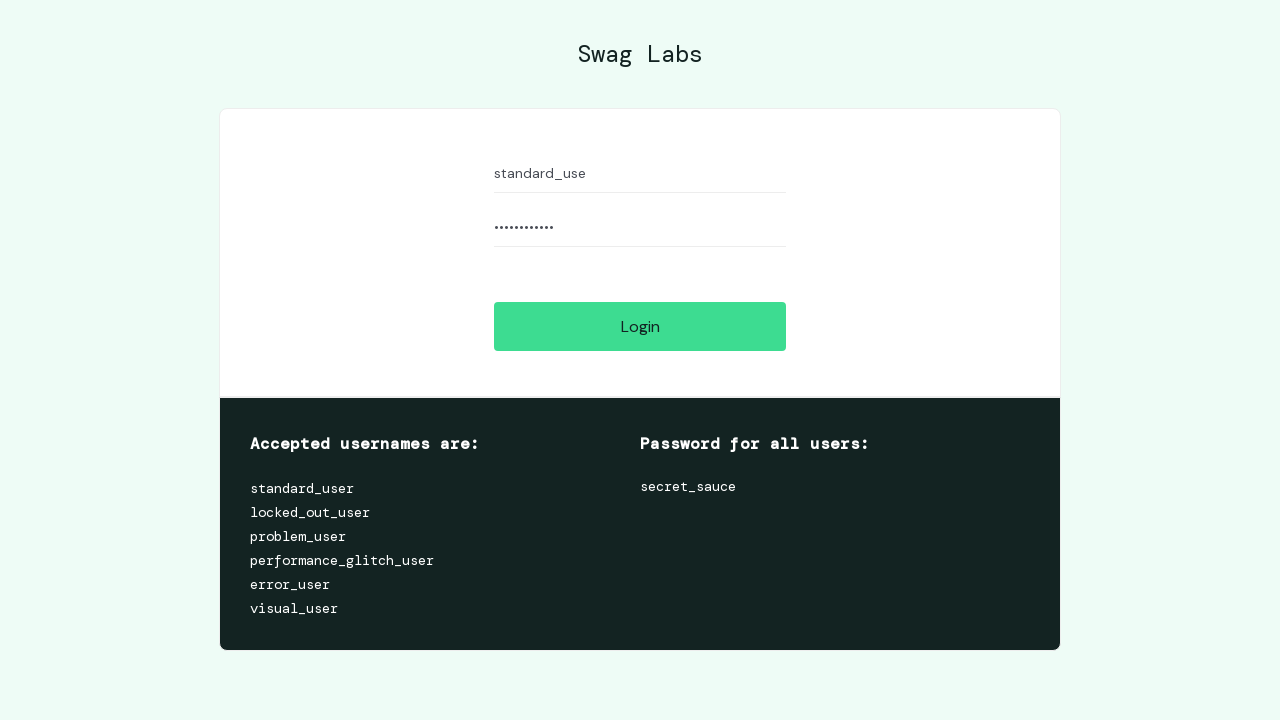

Clicked login button at (640, 326) on xpath=//input[contains(@class,'btn')]
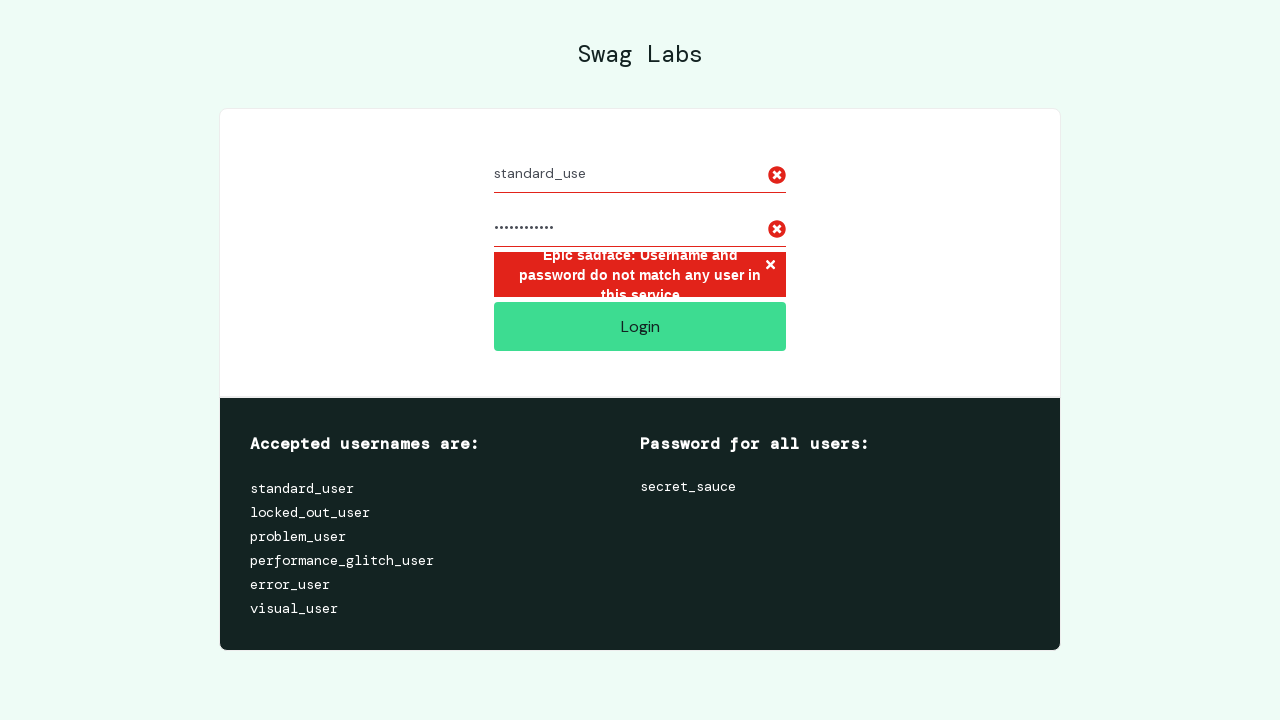

Error message element loaded and visible
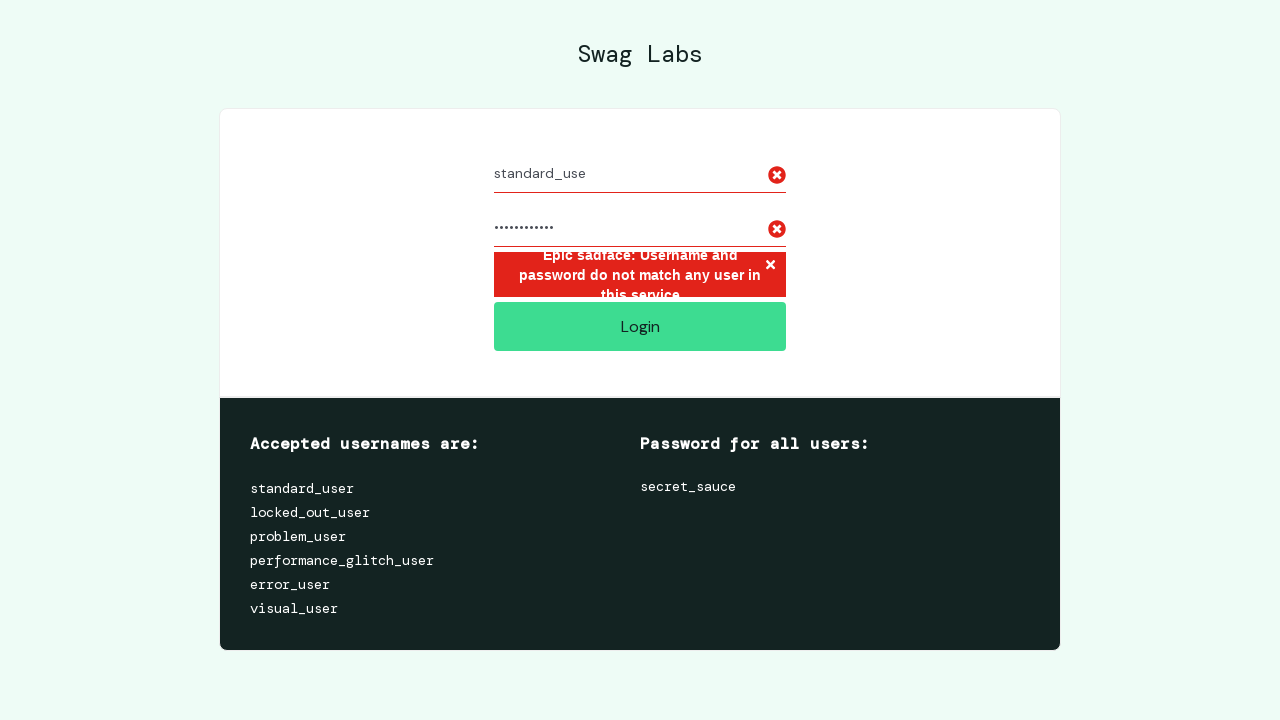

Retrieved error message text content
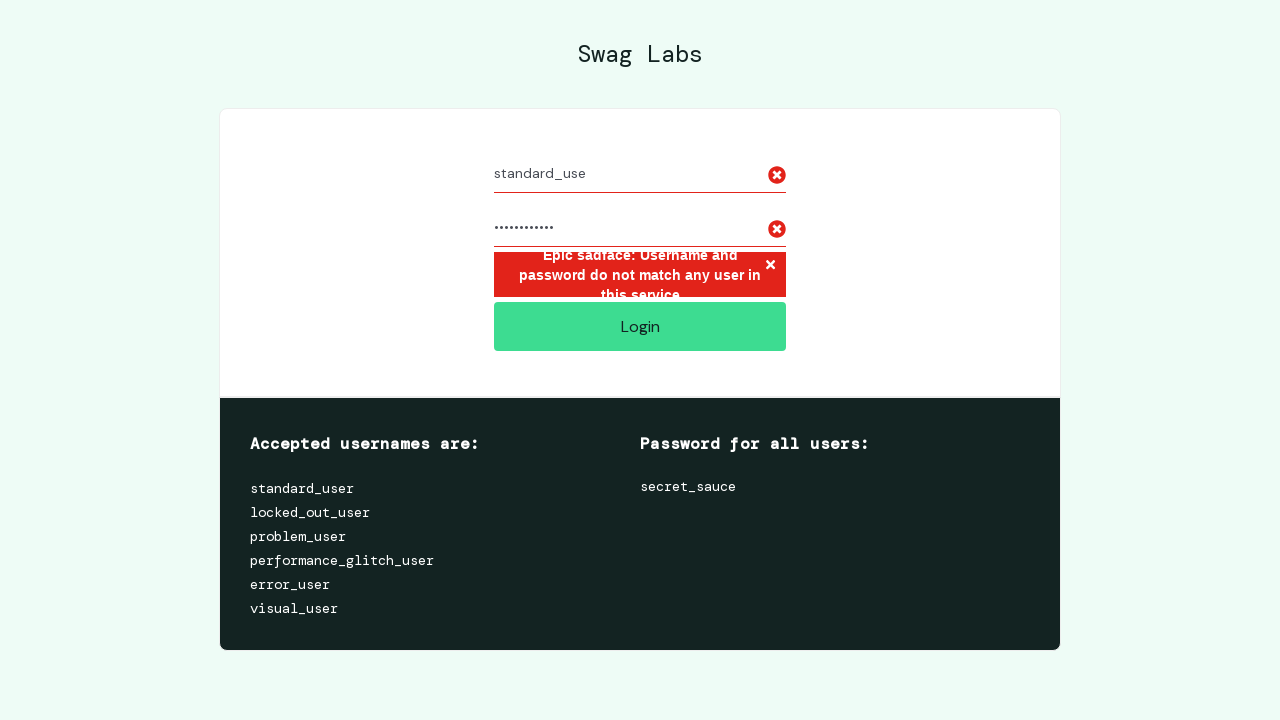

Verified error message contains expected text about username/password mismatch
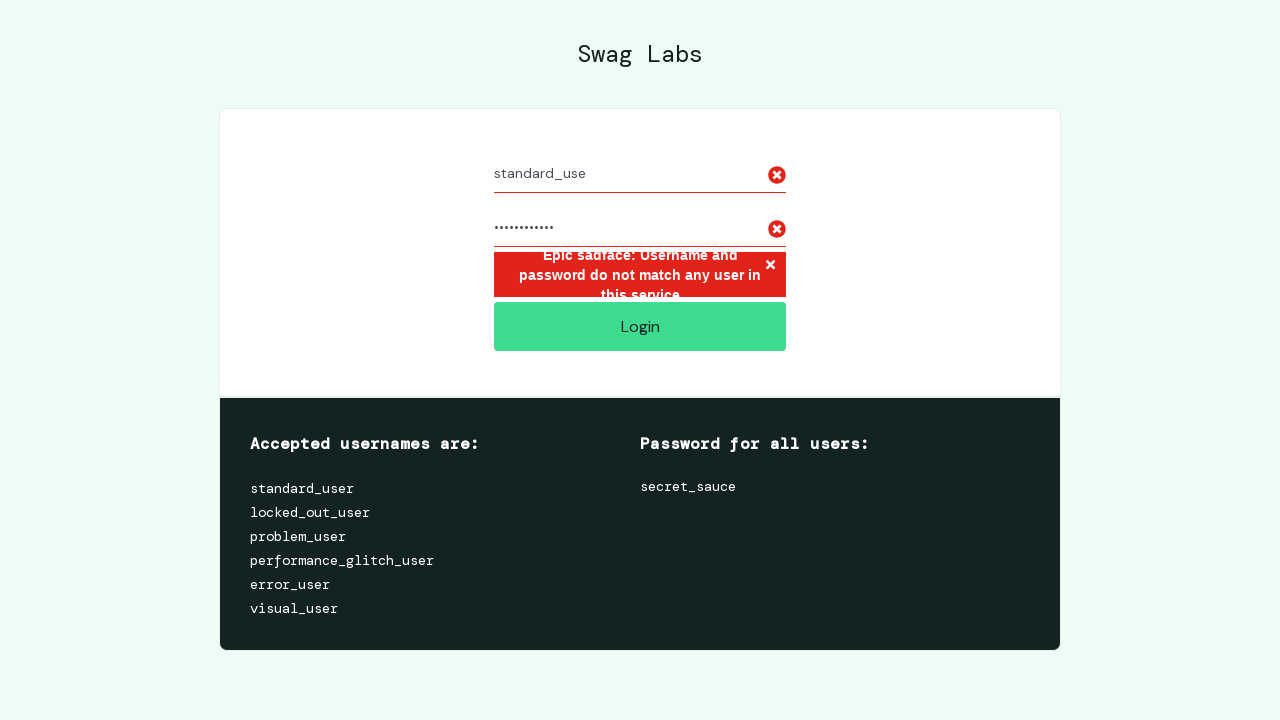

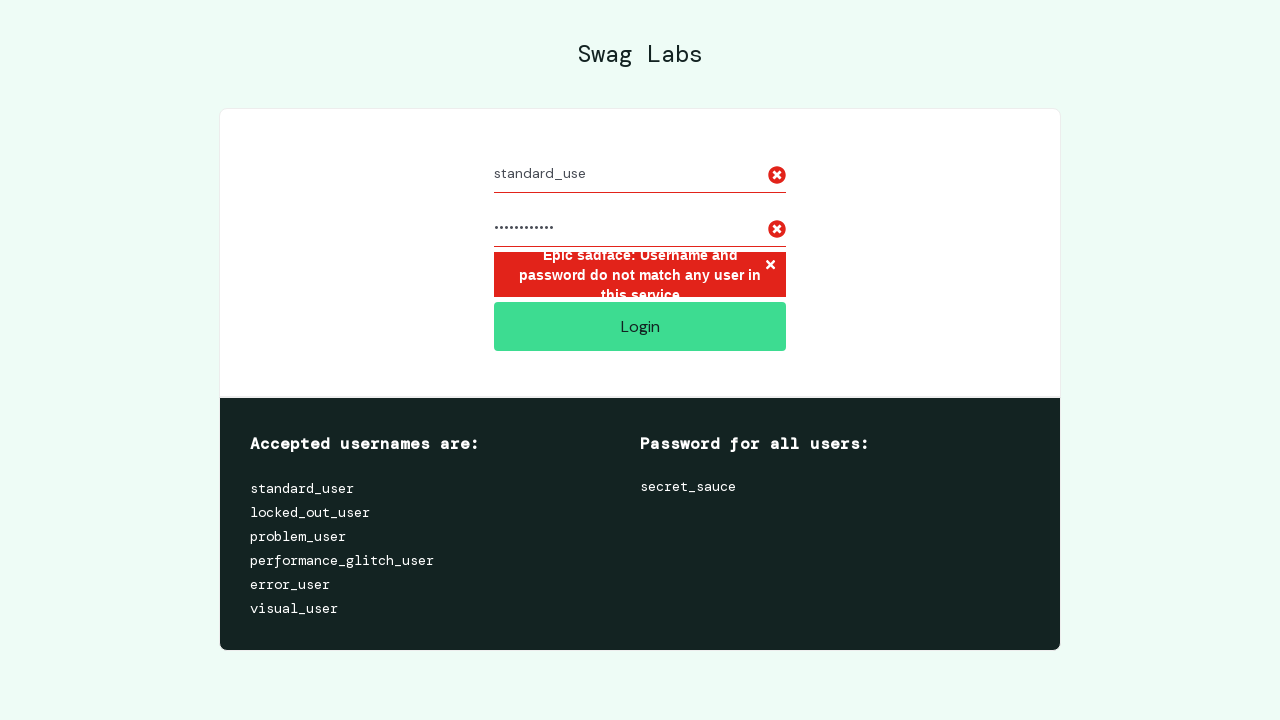